Navigates to Gmail, opens the Help link in a new window, switches to that window, and clicks on the Community link

Starting URL: http://gmail.com

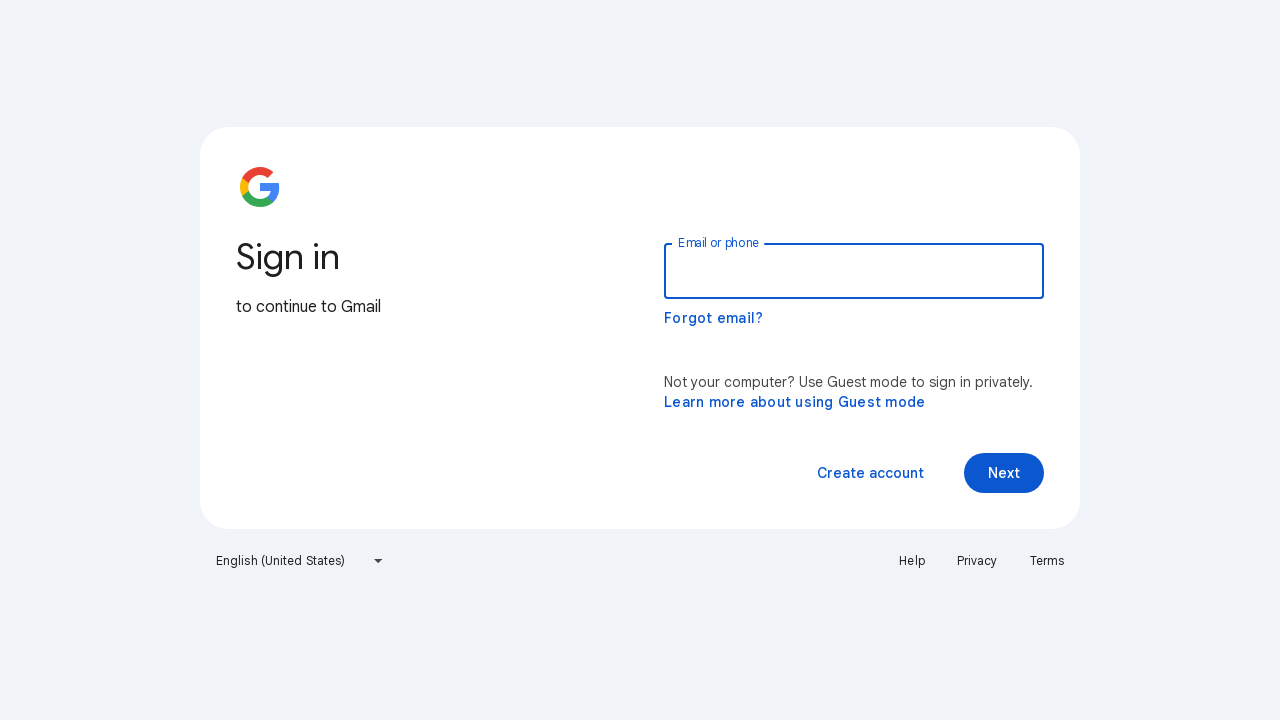

Navigated to Gmail homepage
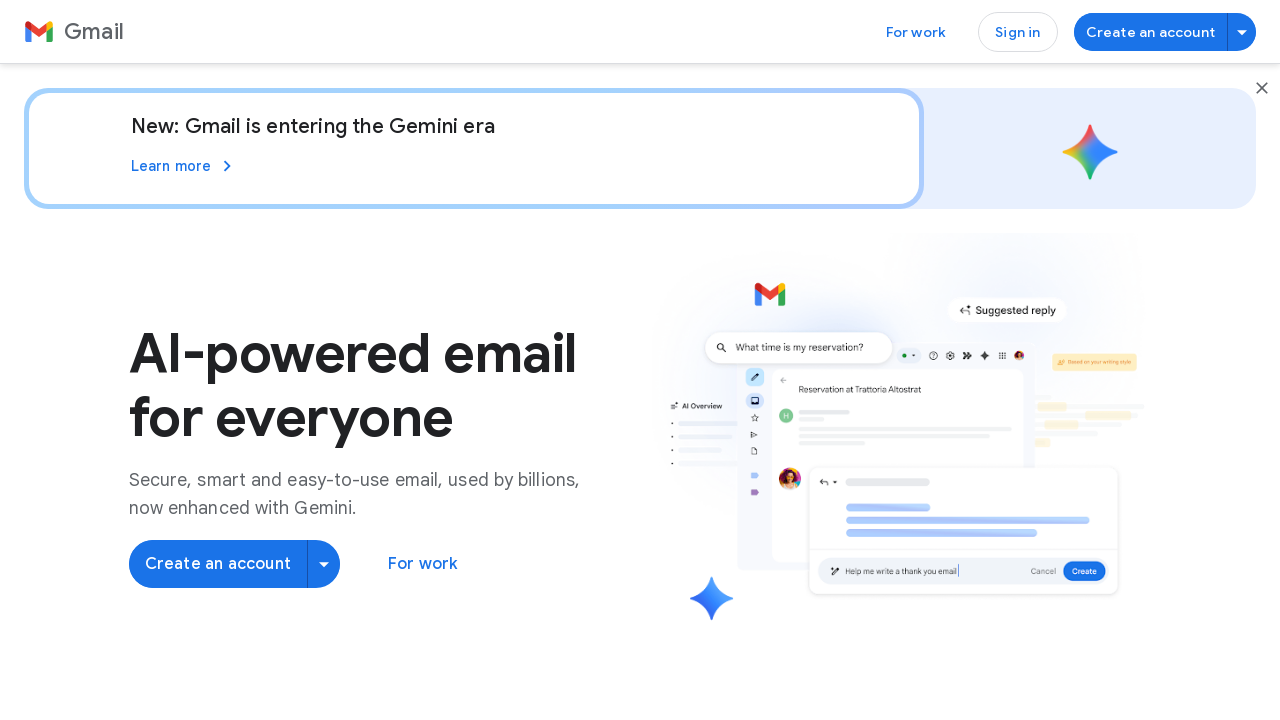

Clicked Help link, new window opened at (617, 631) on a:text('Help')
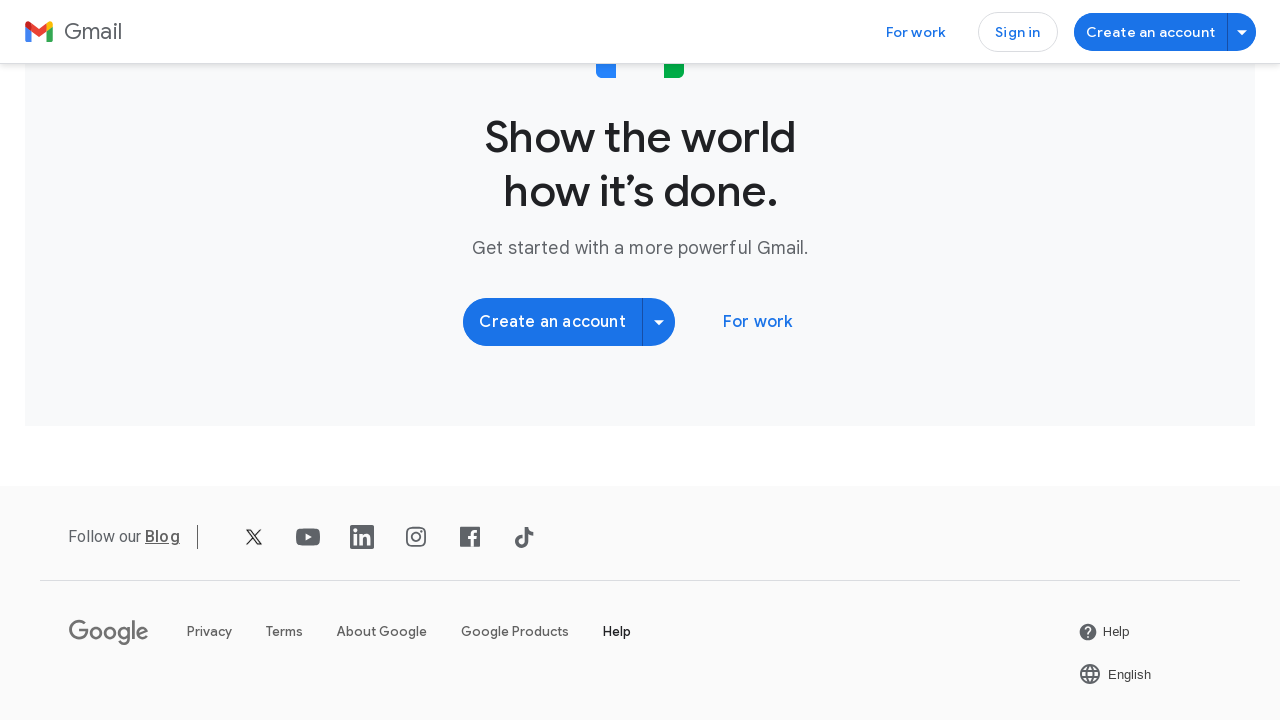

Switched focus to new Help window
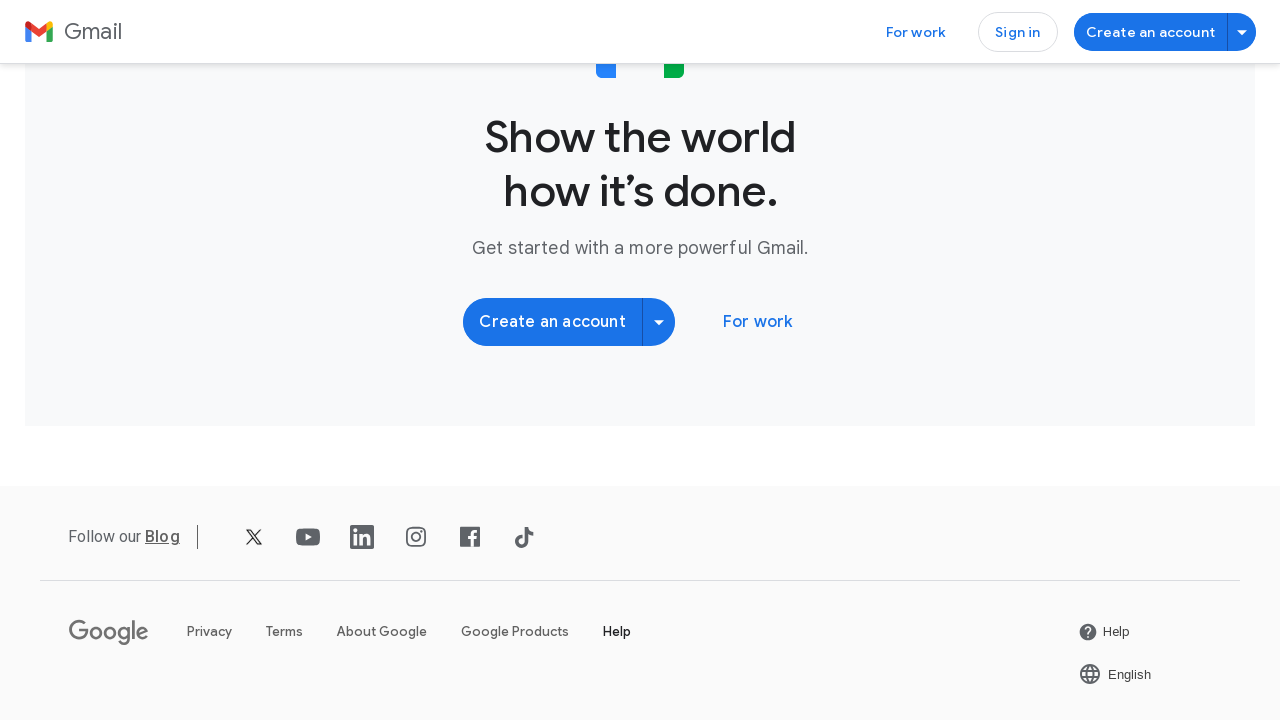

Clicked Community link in Help window at (174, 96) on a:text('Community')
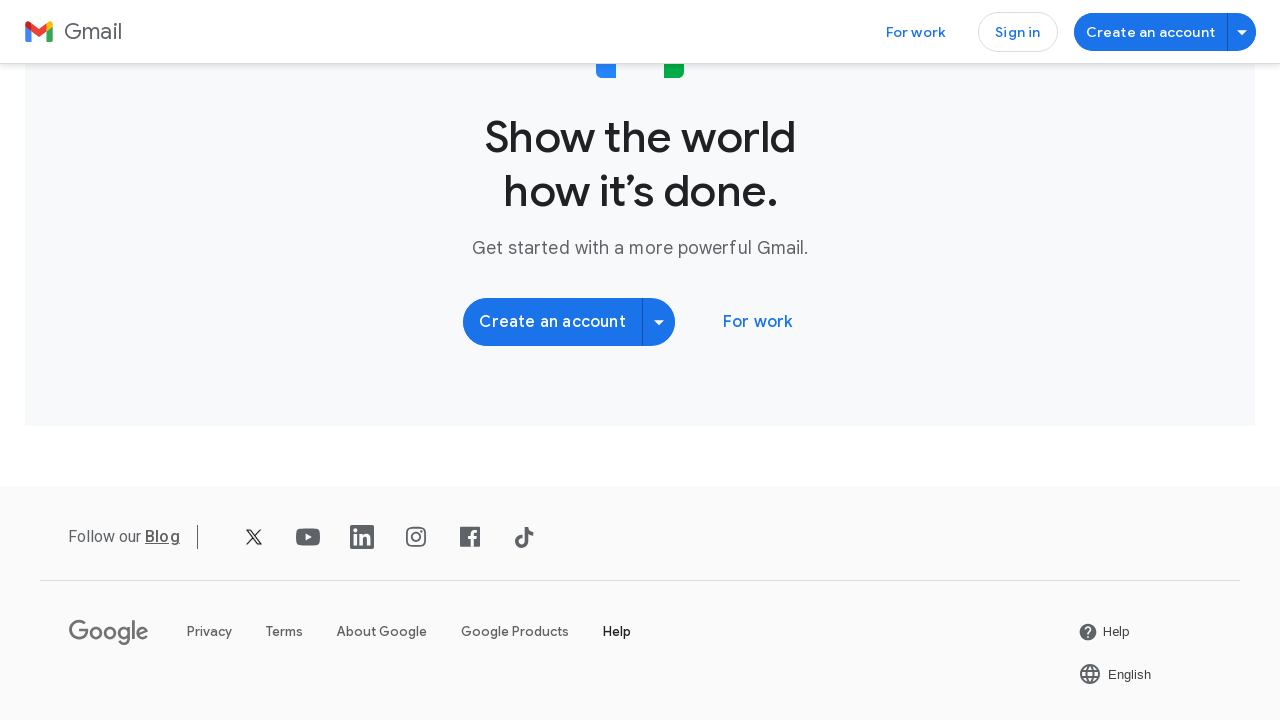

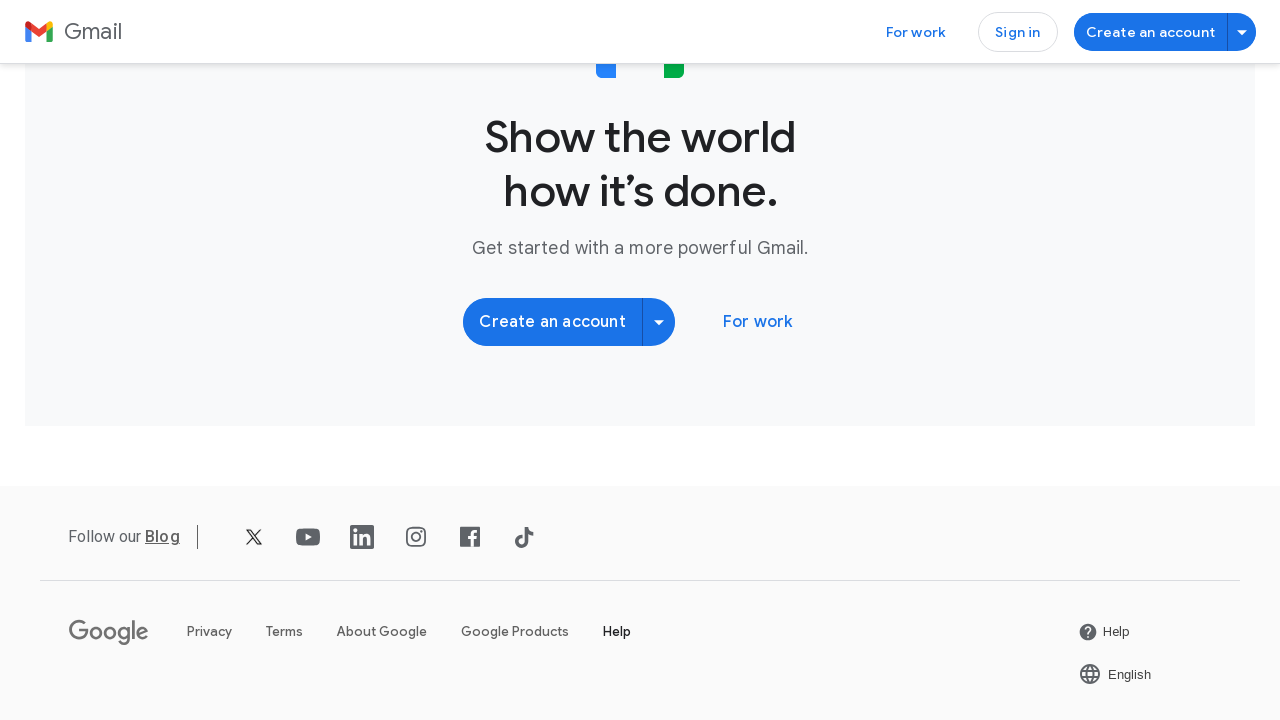